Tests the Sample App demo form by entering only a username and verifying the error message for invalid credentials

Starting URL: http://uitestingplayground.com/

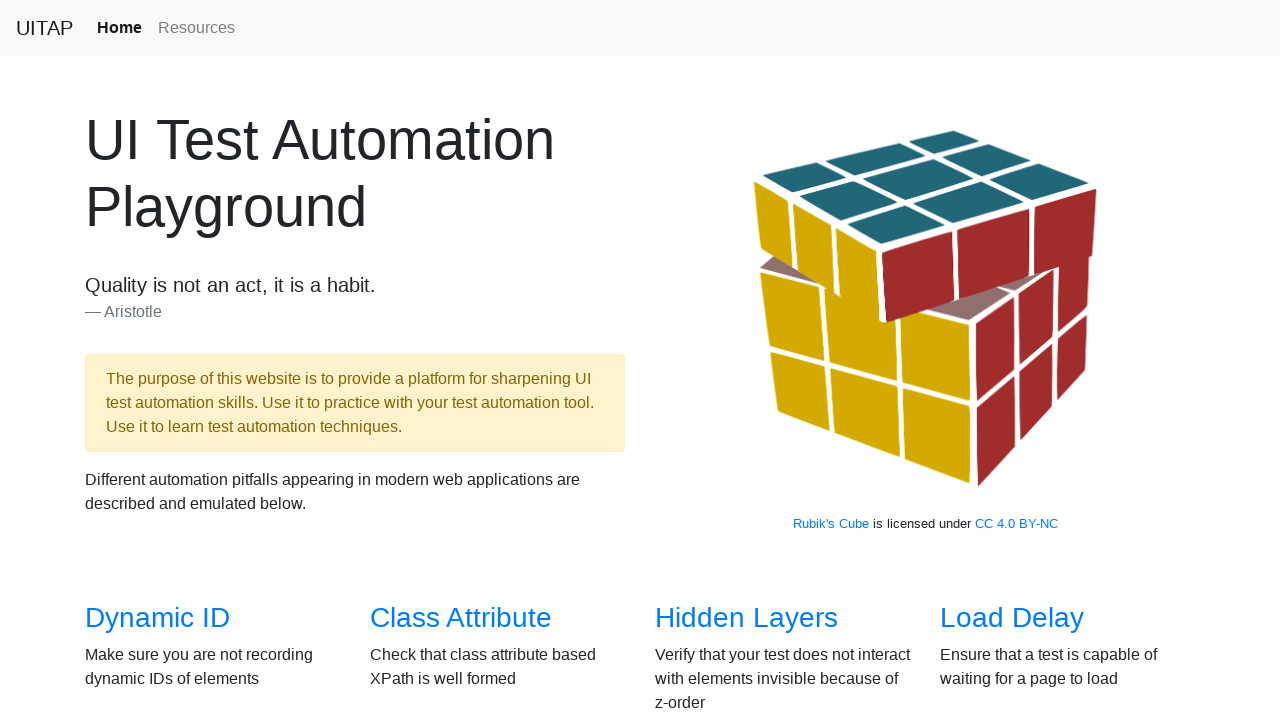

Clicked on Sample App link at (446, 360) on text=Sample App
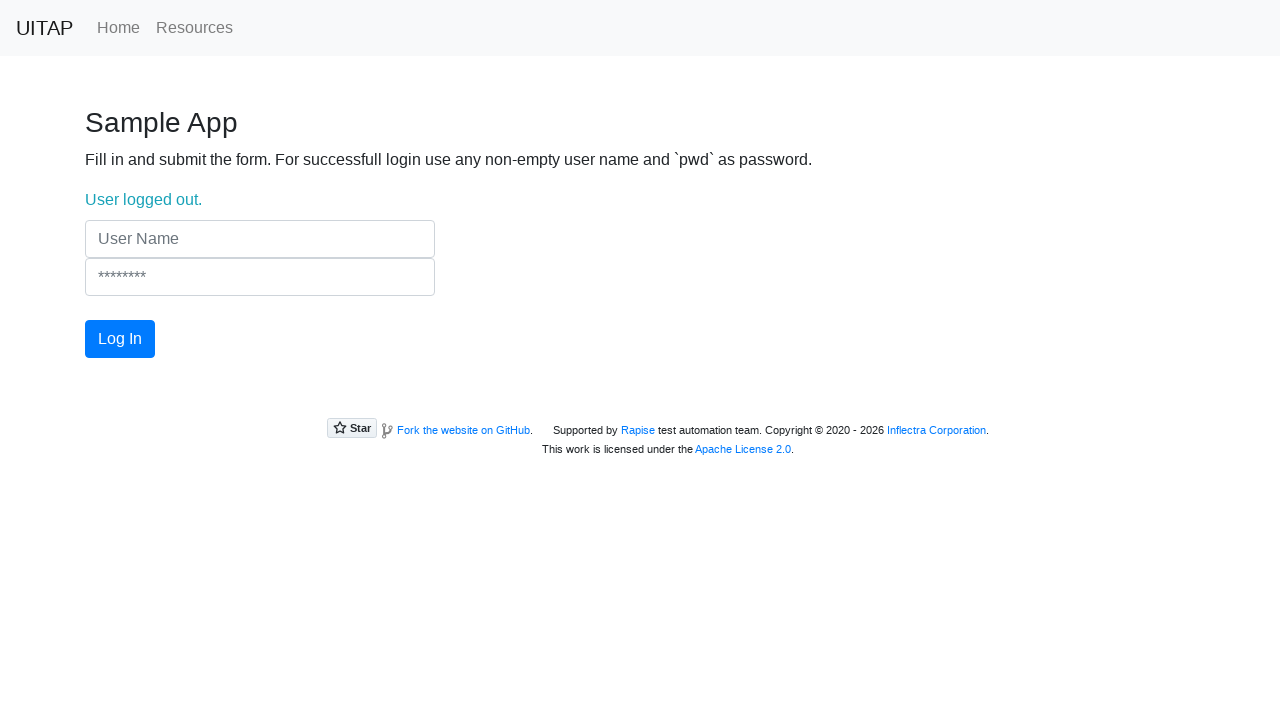

Entered username 'TestUser42' without password on input[name='UserName']
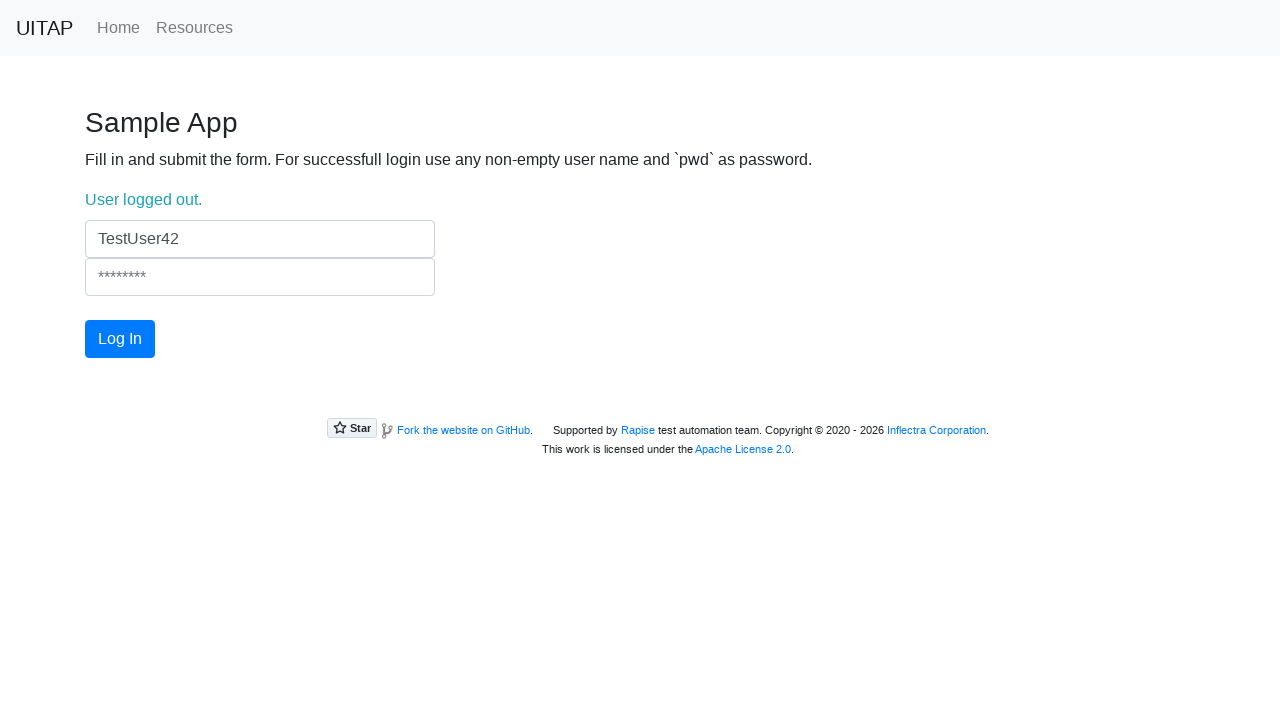

Clicked login button with empty password at (120, 339) on button.btn.btn-primary
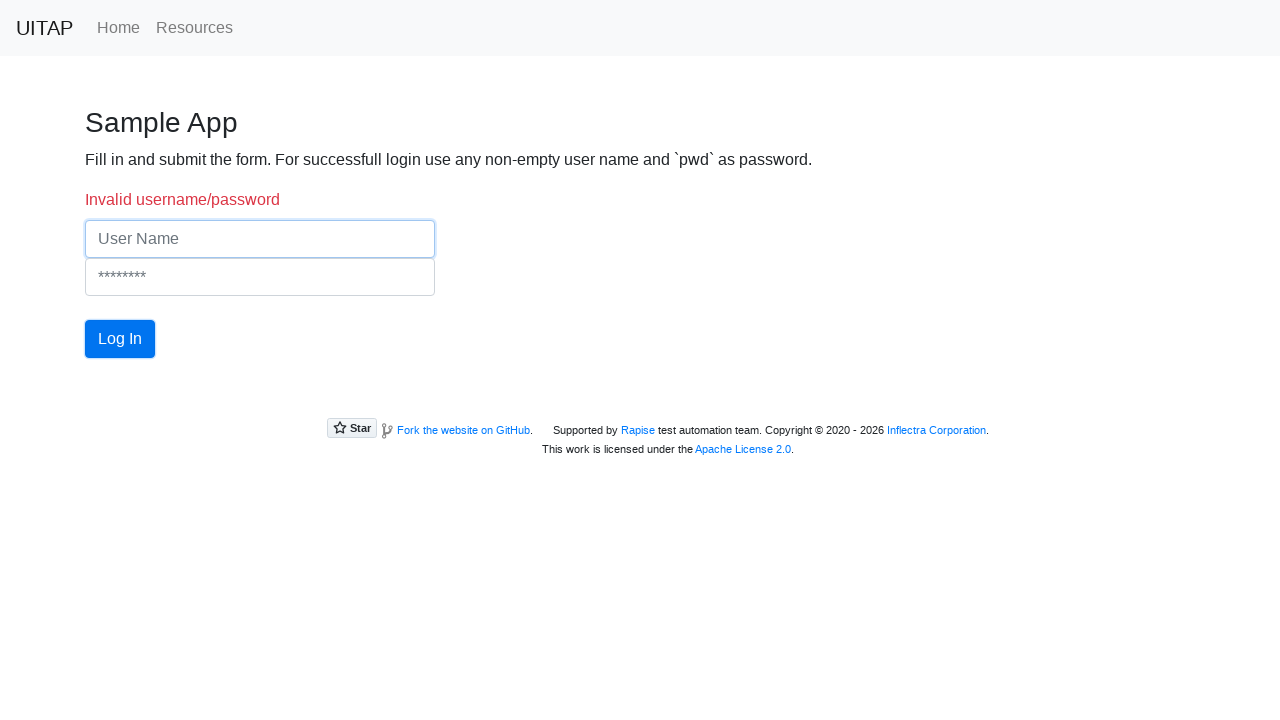

Error message for invalid credentials appeared
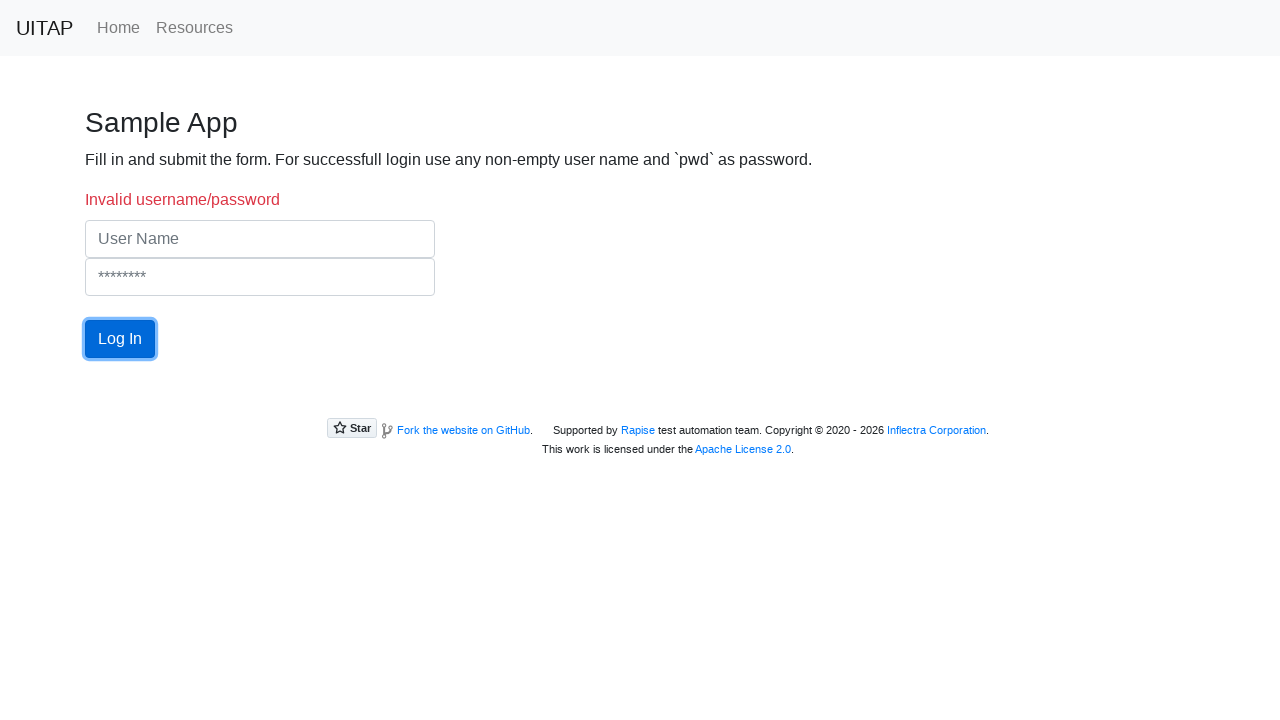

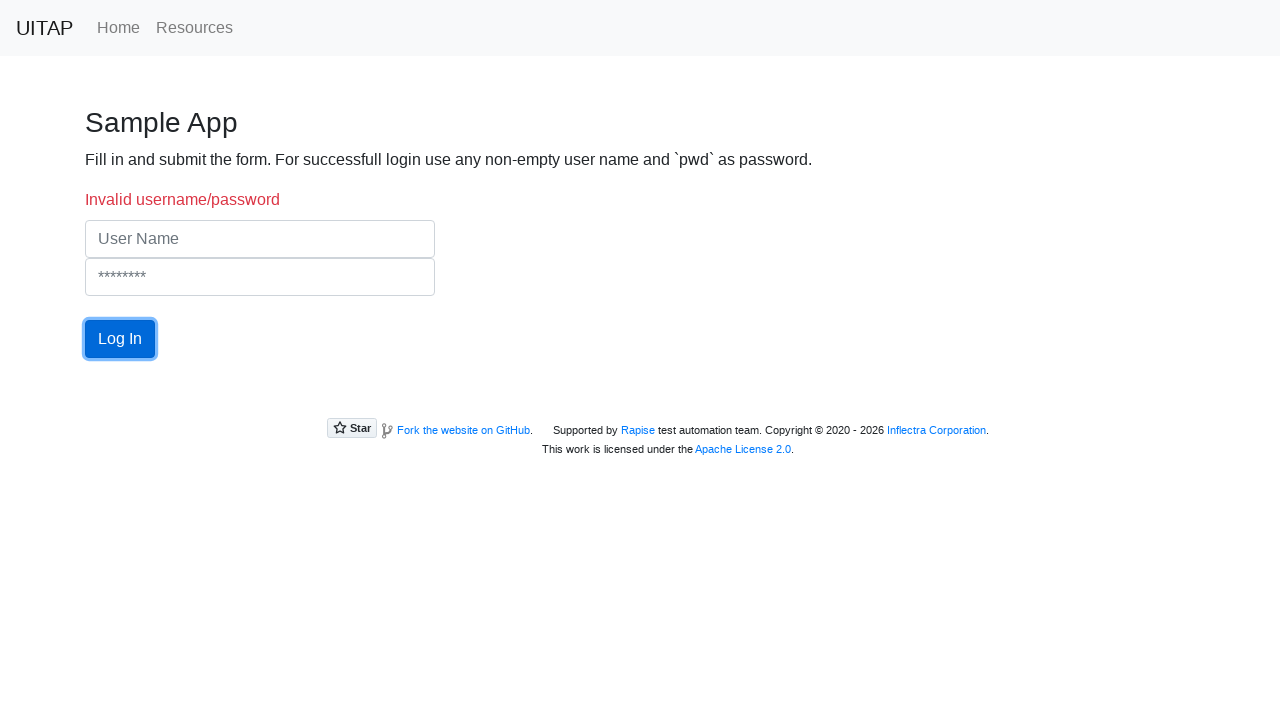